Tests GitHub's advanced search form by filling in search term, repository owner, date filter, and language selection, then submitting the form and waiting for search results to load.

Starting URL: https://github.com/search/advanced

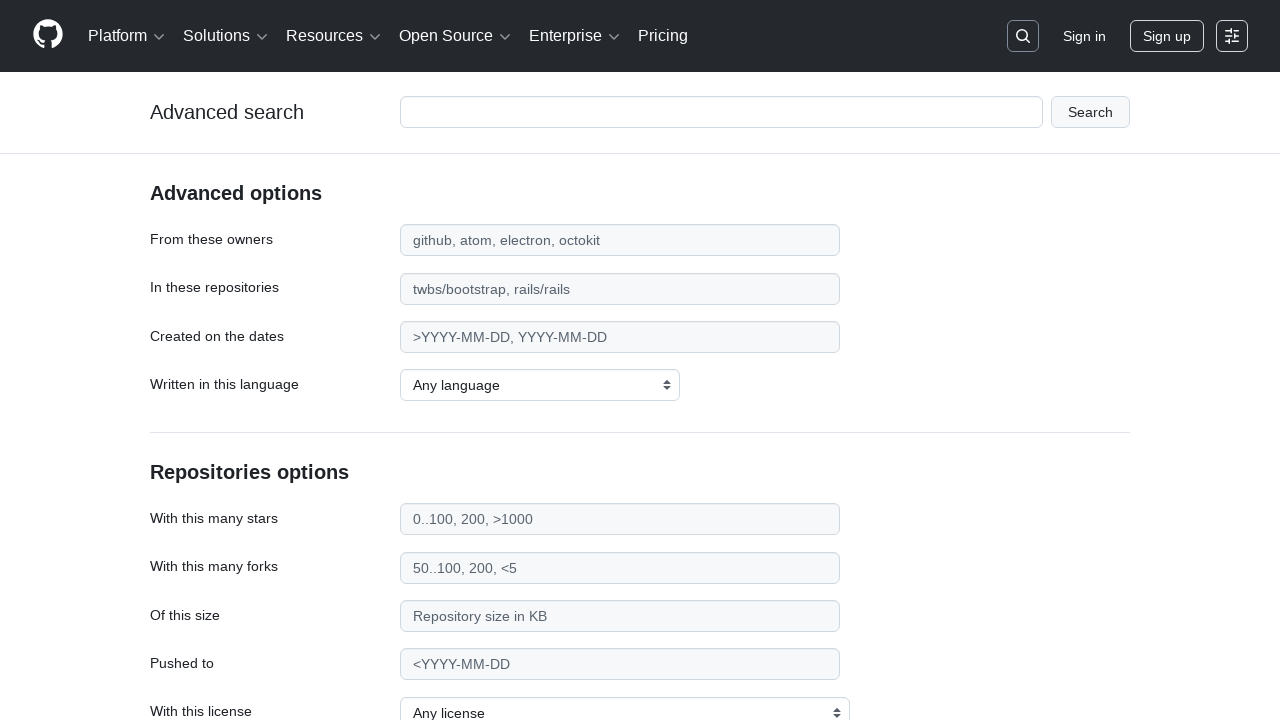

Filled search term field with 'web-scraping' on #adv_code_search input.js-advanced-search-input
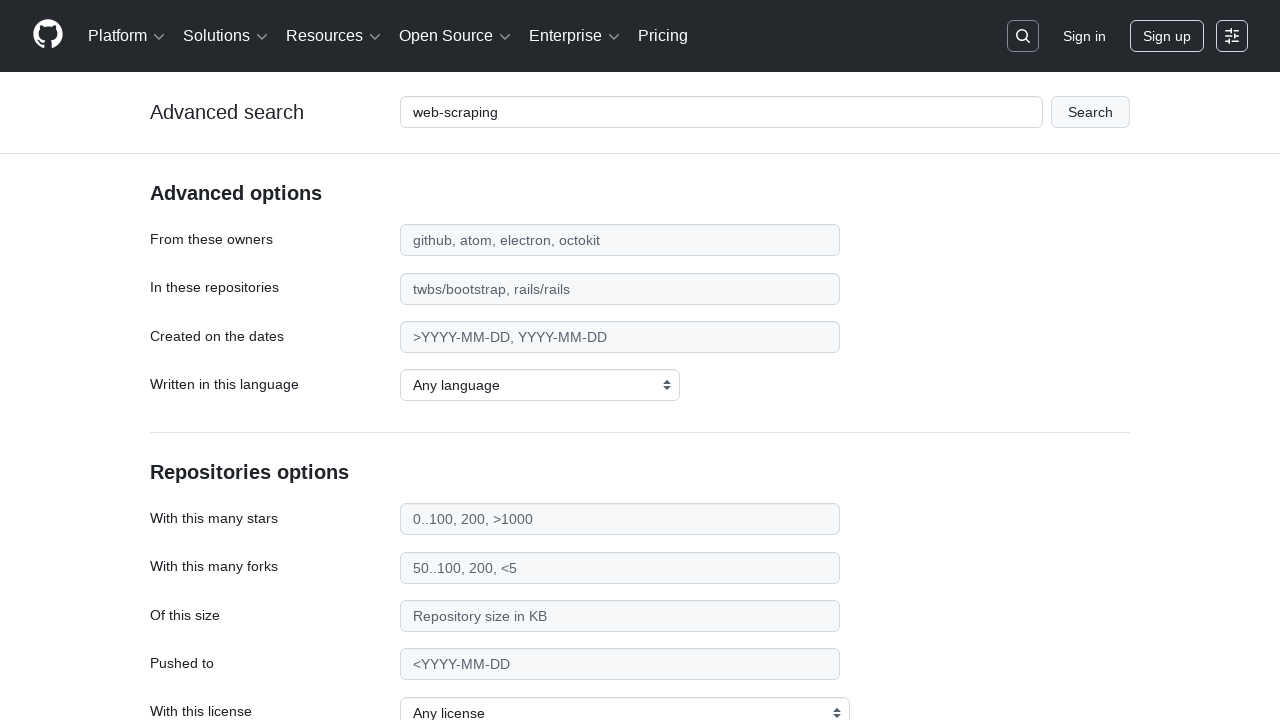

Filled repository owner field with 'microsoft' on #search_from
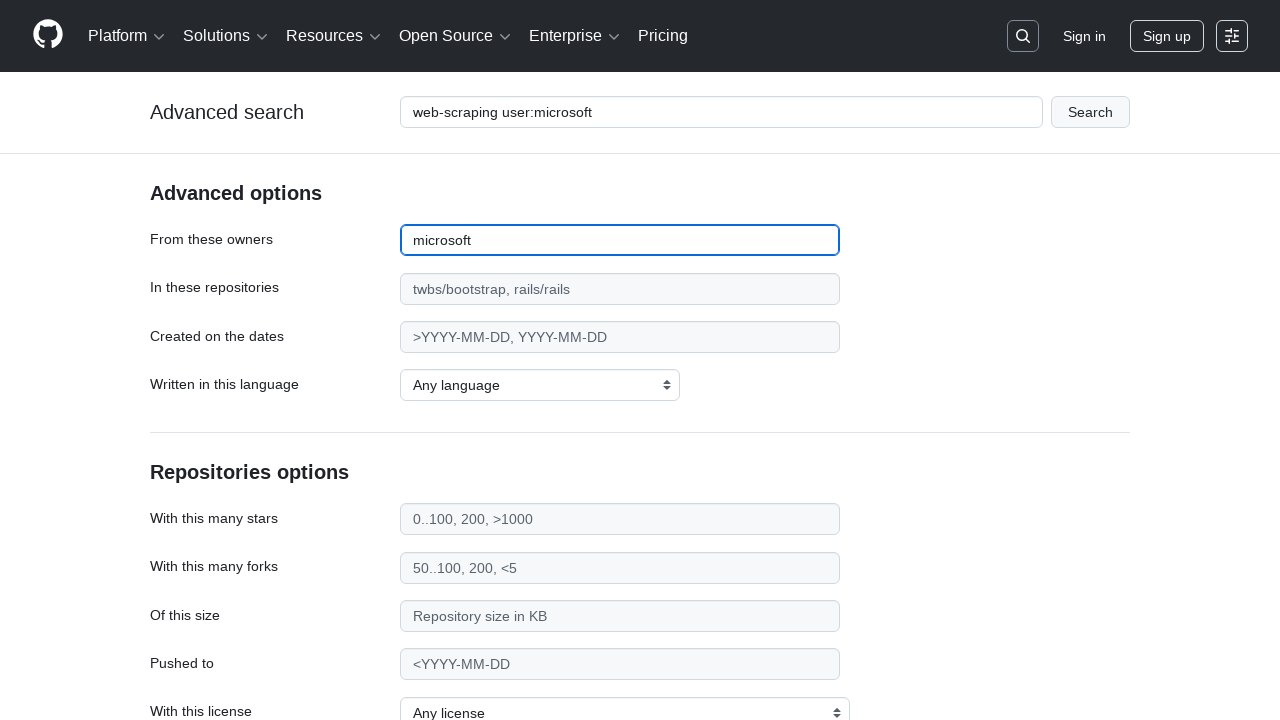

Filled date filter field with '>2020' on #search_date
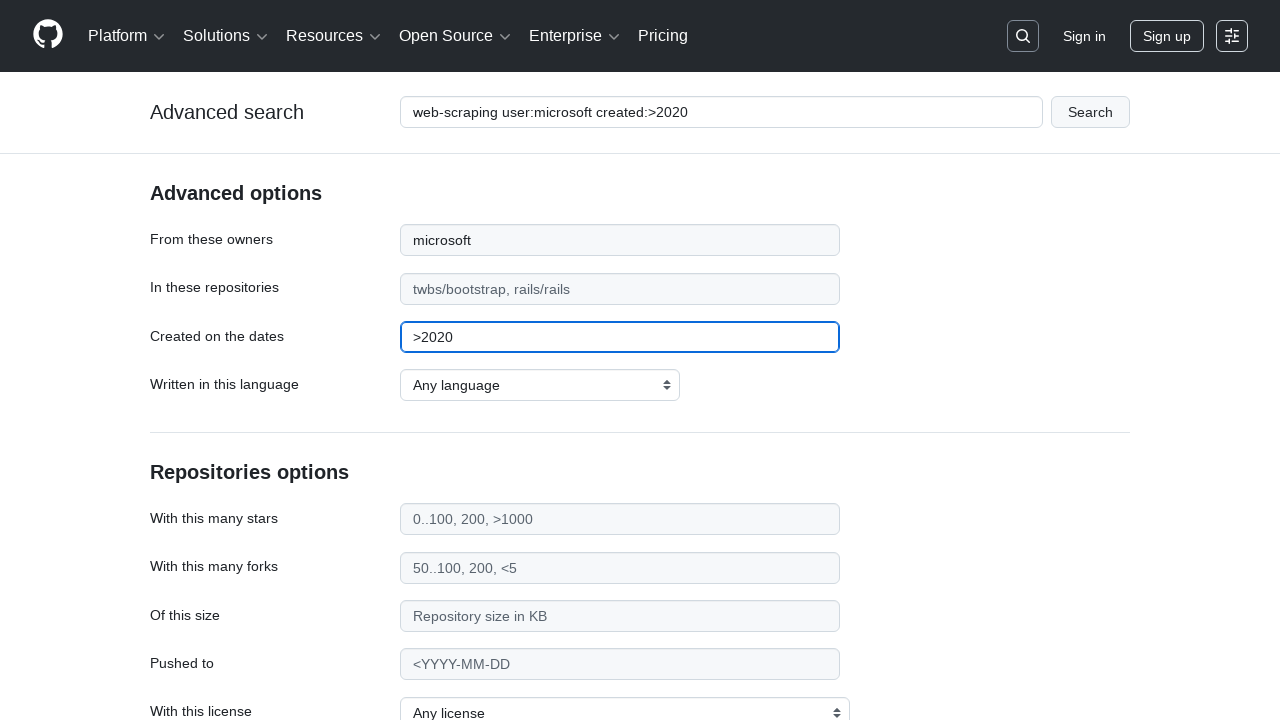

Selected 'Python' from language dropdown on select#search_language
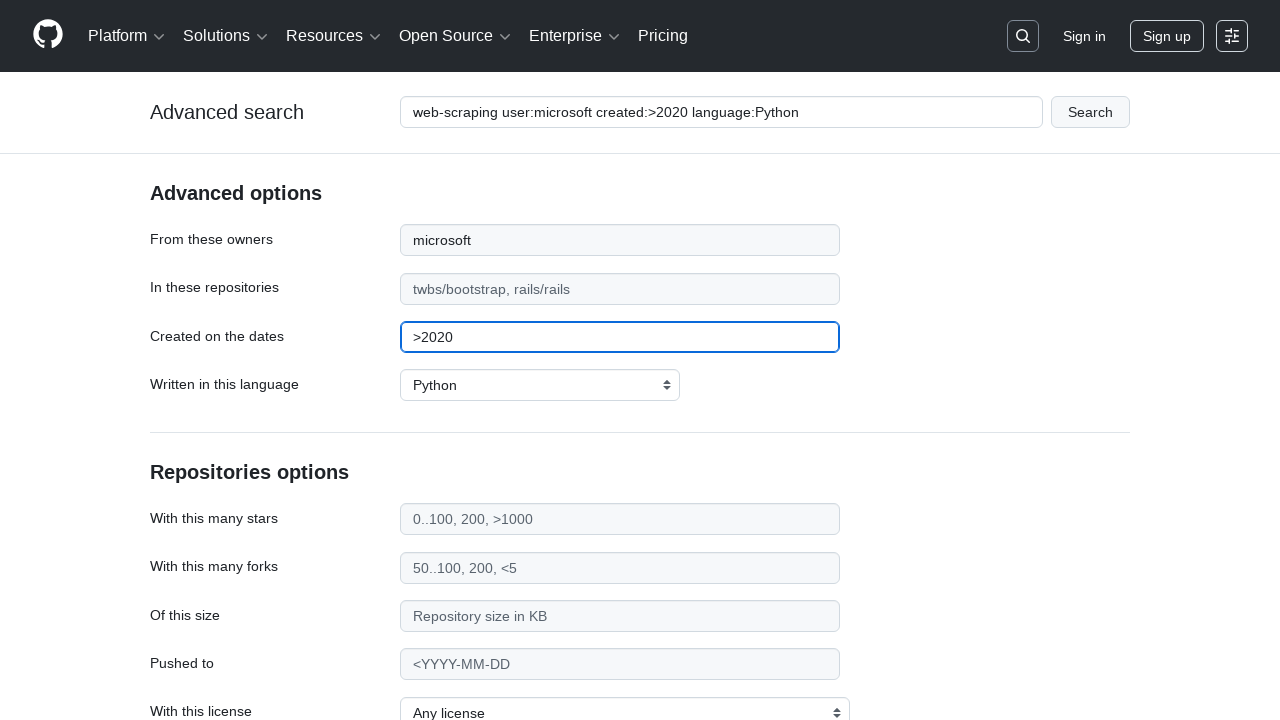

Clicked submit button to search at (1090, 112) on #adv_code_search button[type="submit"]
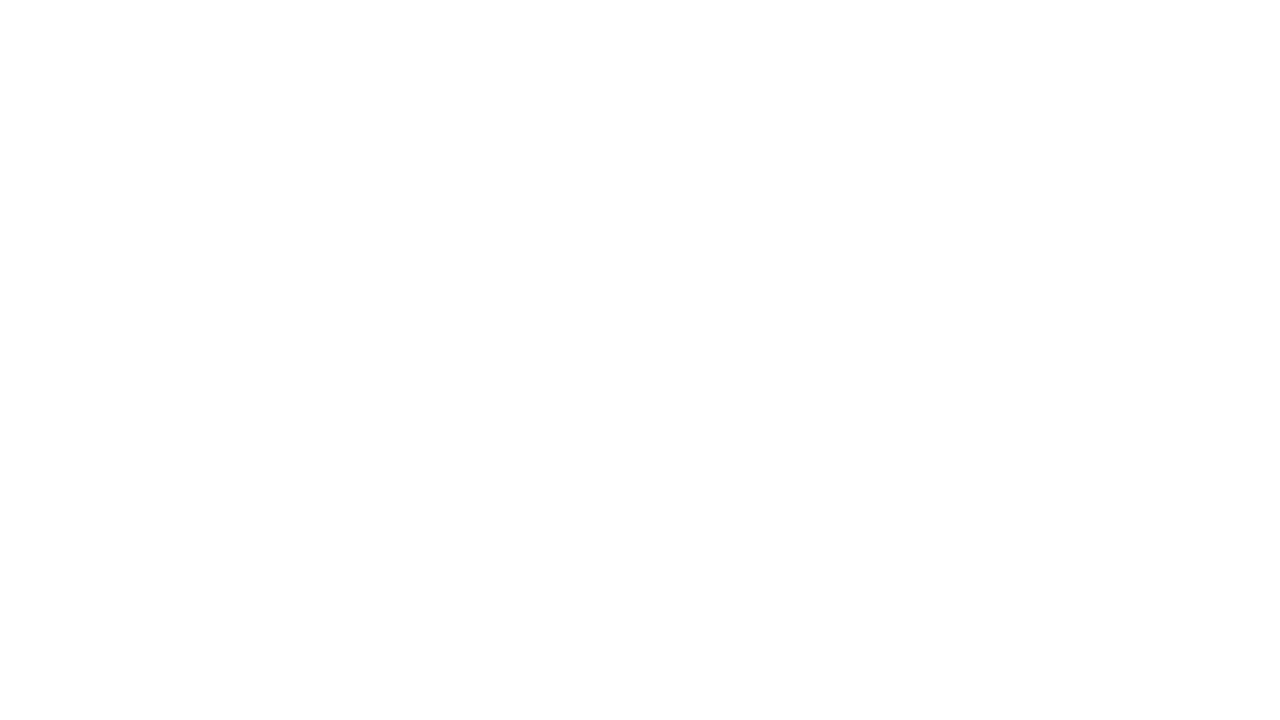

Search results page loaded and network idle
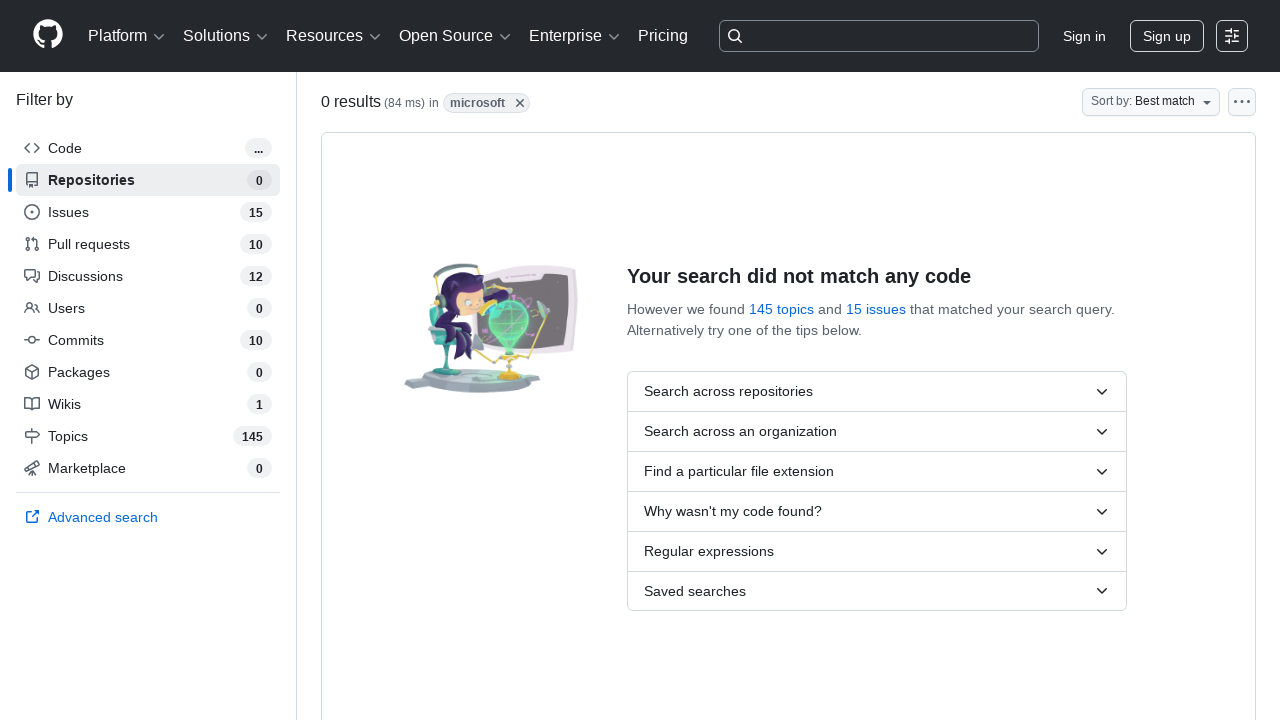

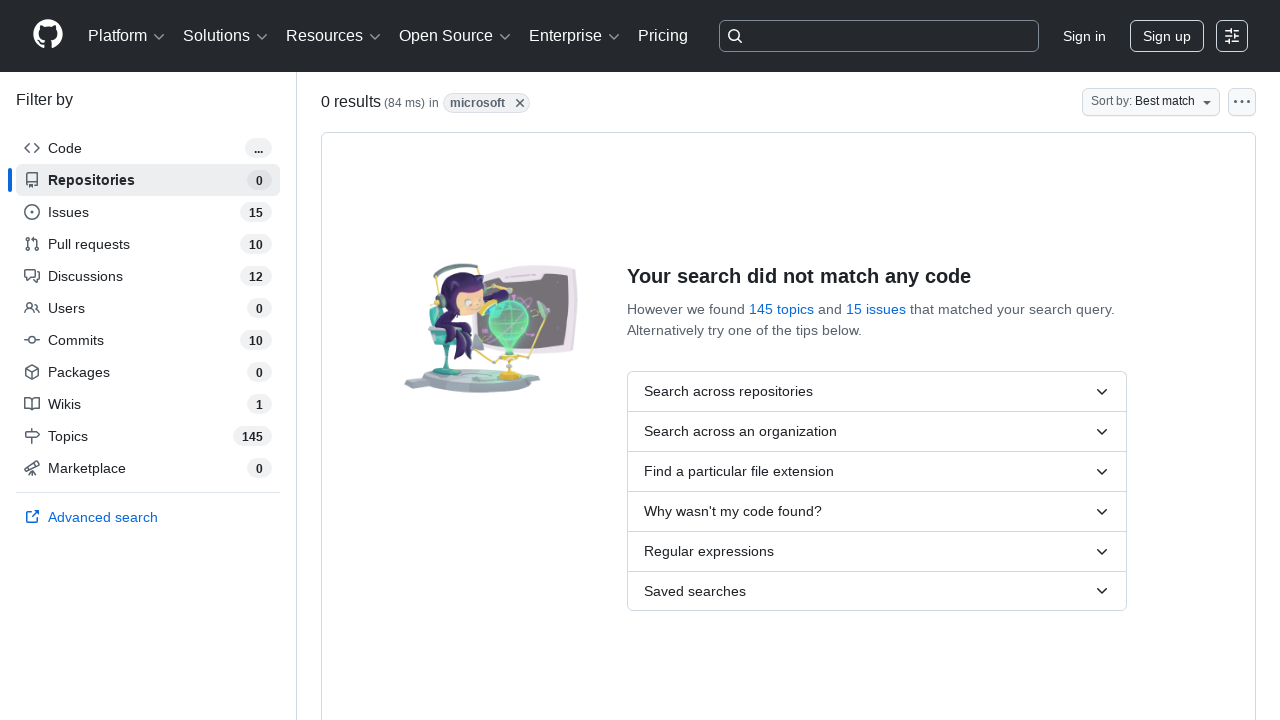